Tests the drag-and-drop functionality on the "Prevent Propagation" tab by dragging an element to the inner drop container and verifying the interaction.

Starting URL: https://demoqa.com/droppable

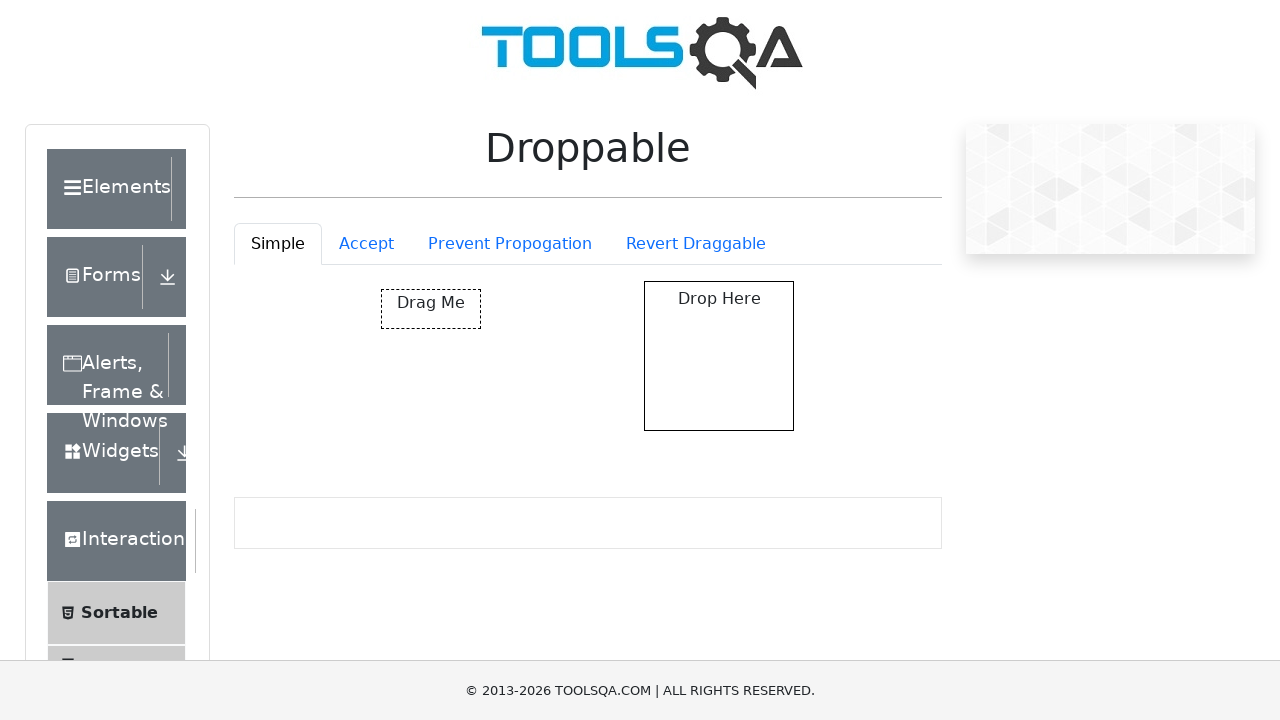

Clicked on the 'Prevent Propagation' tab at (510, 244) on #droppableExample-tab-preventPropogation
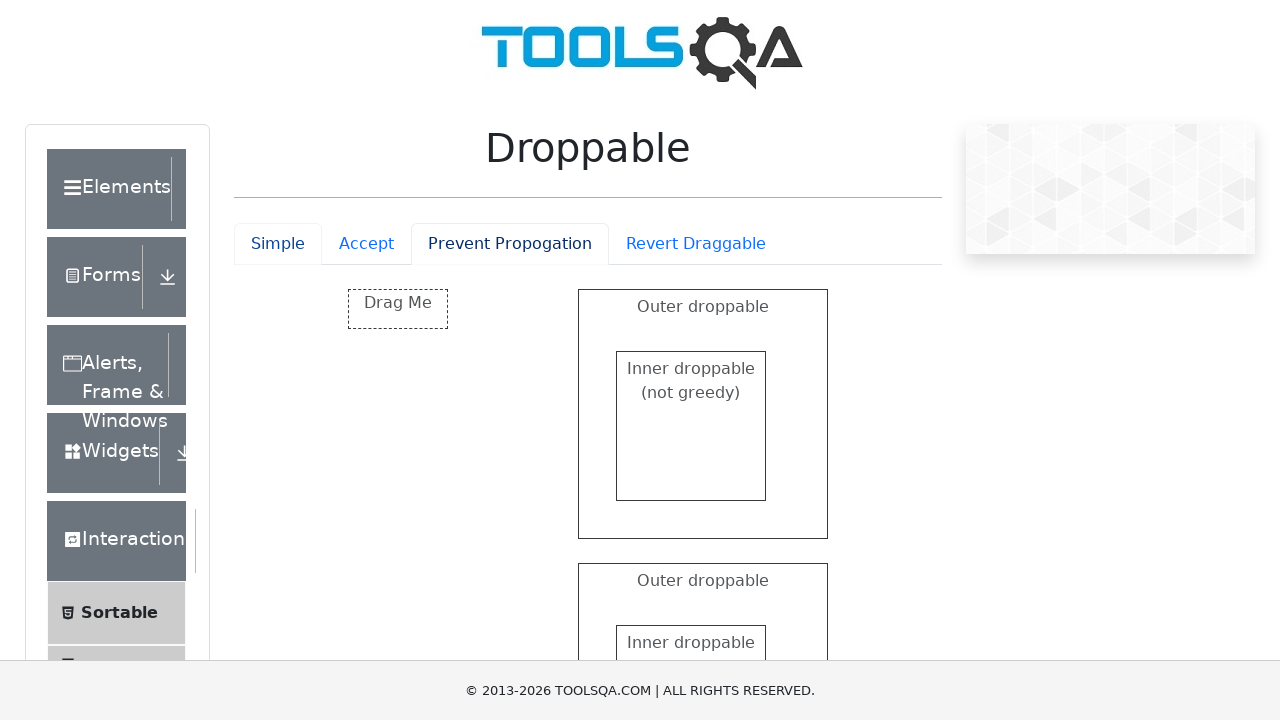

Draggable element (#dragBox) is now visible
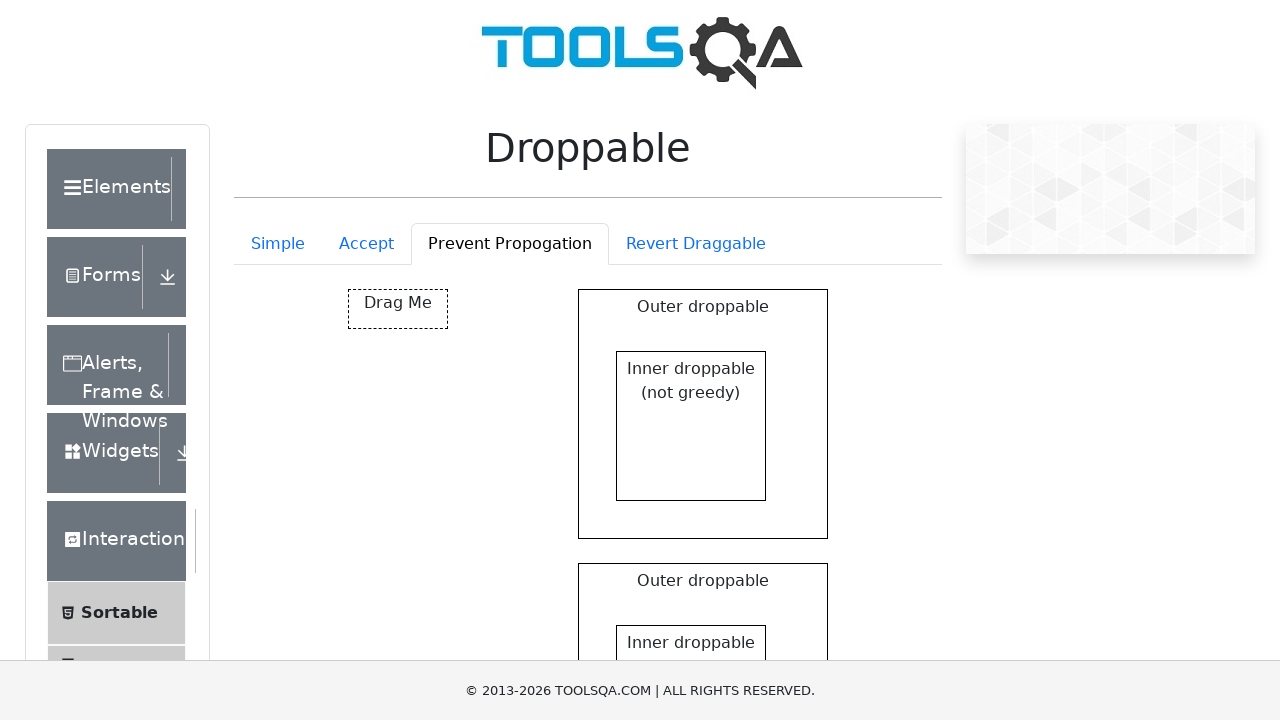

Inner drop container (#notGreedyInnerDropBox) is now visible
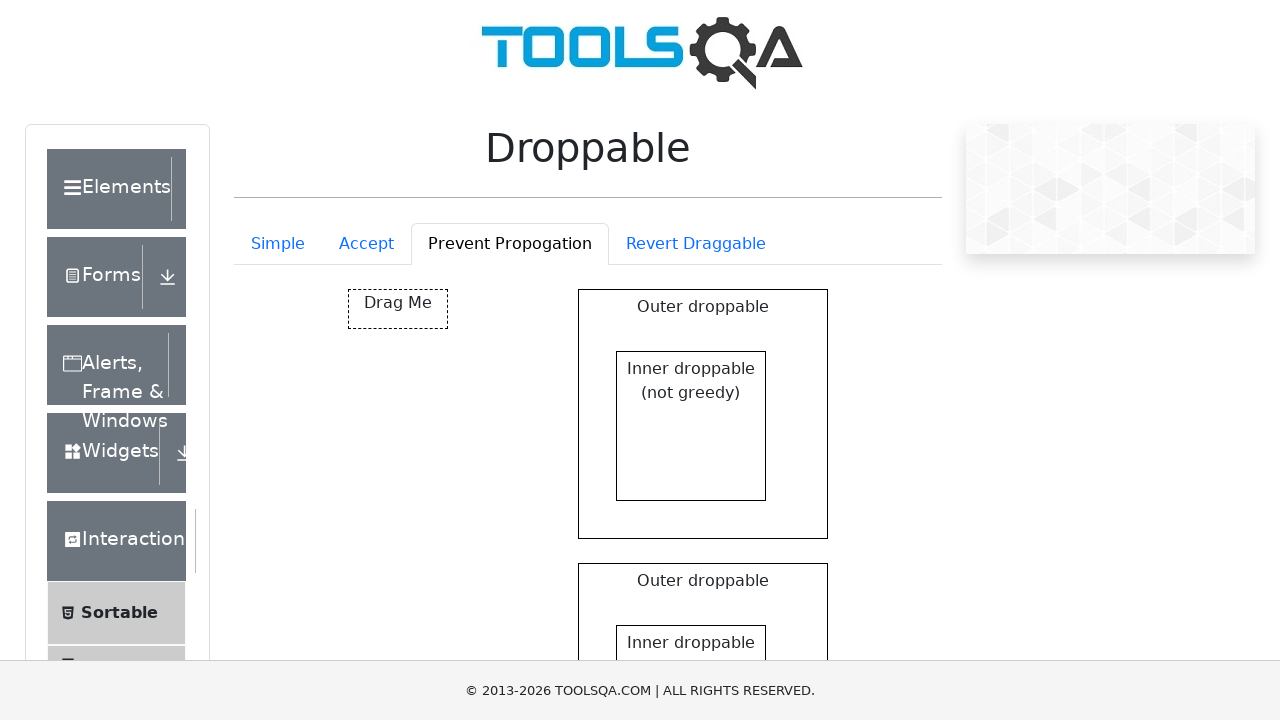

Dragged element from #dragBox to inner drop container #notGreedyInnerDropBox at (691, 426)
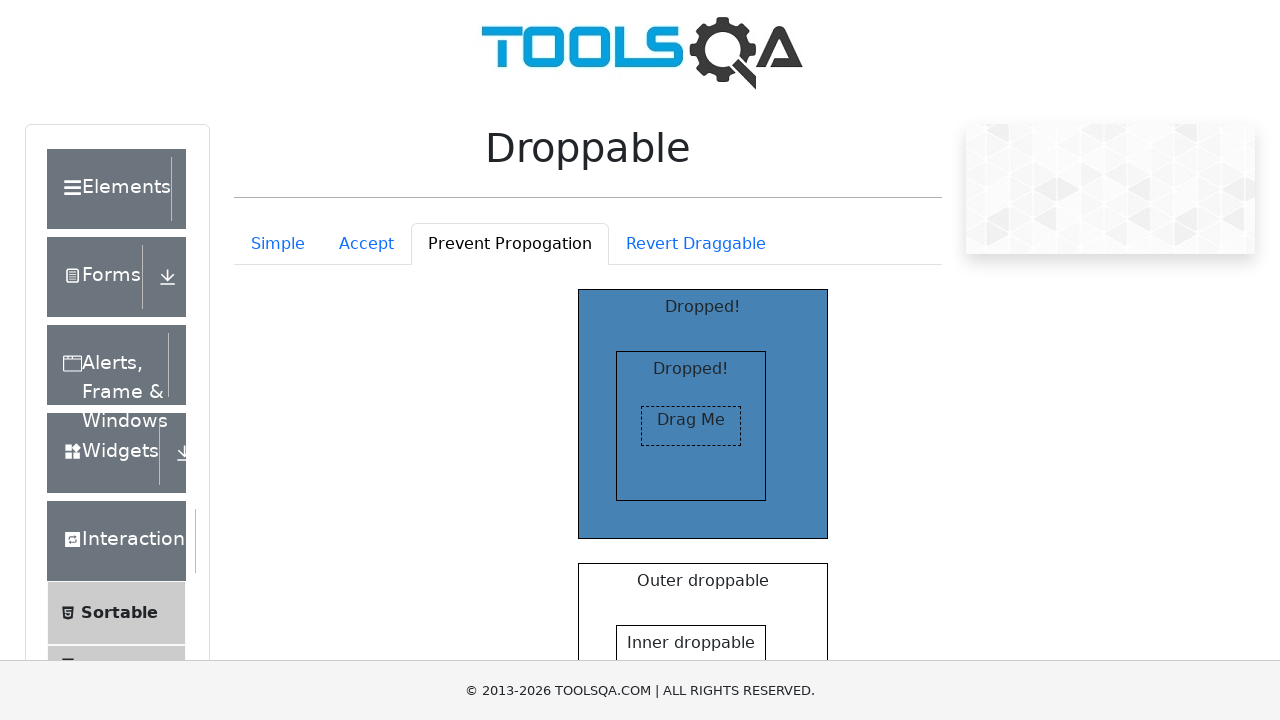

Drop action completed after 500ms wait
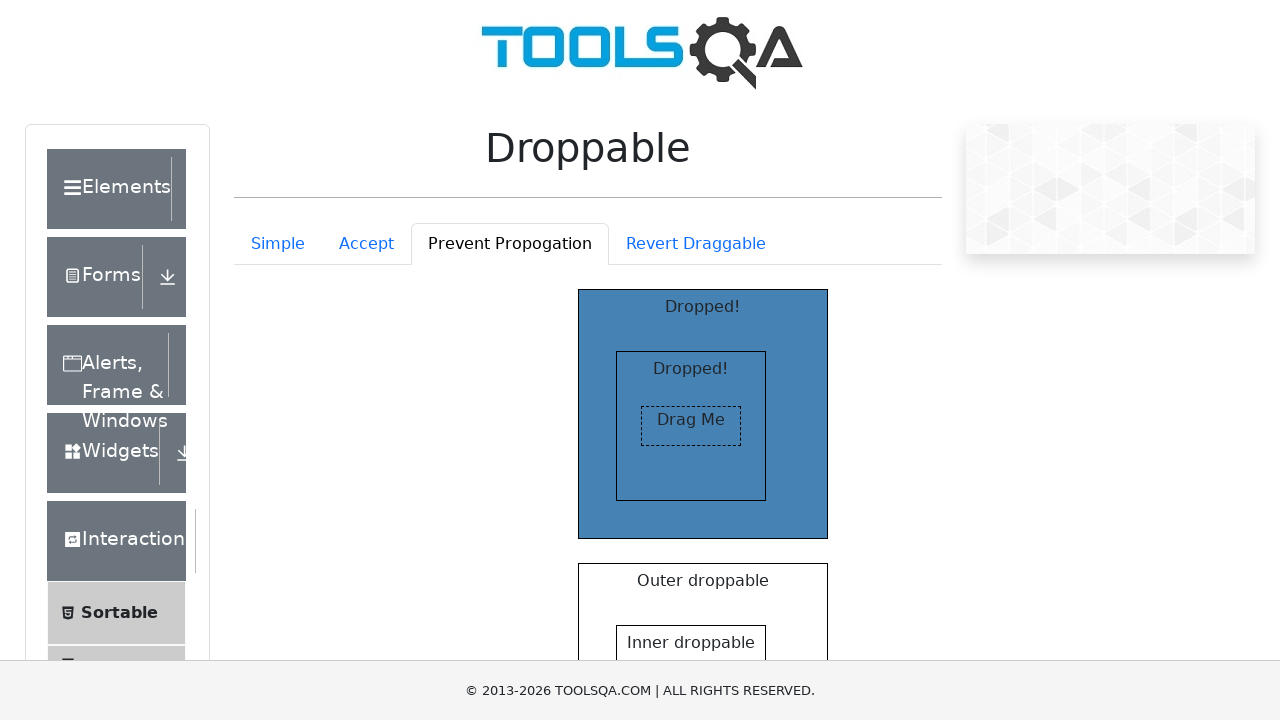

Verified inner drop container is still present after drop
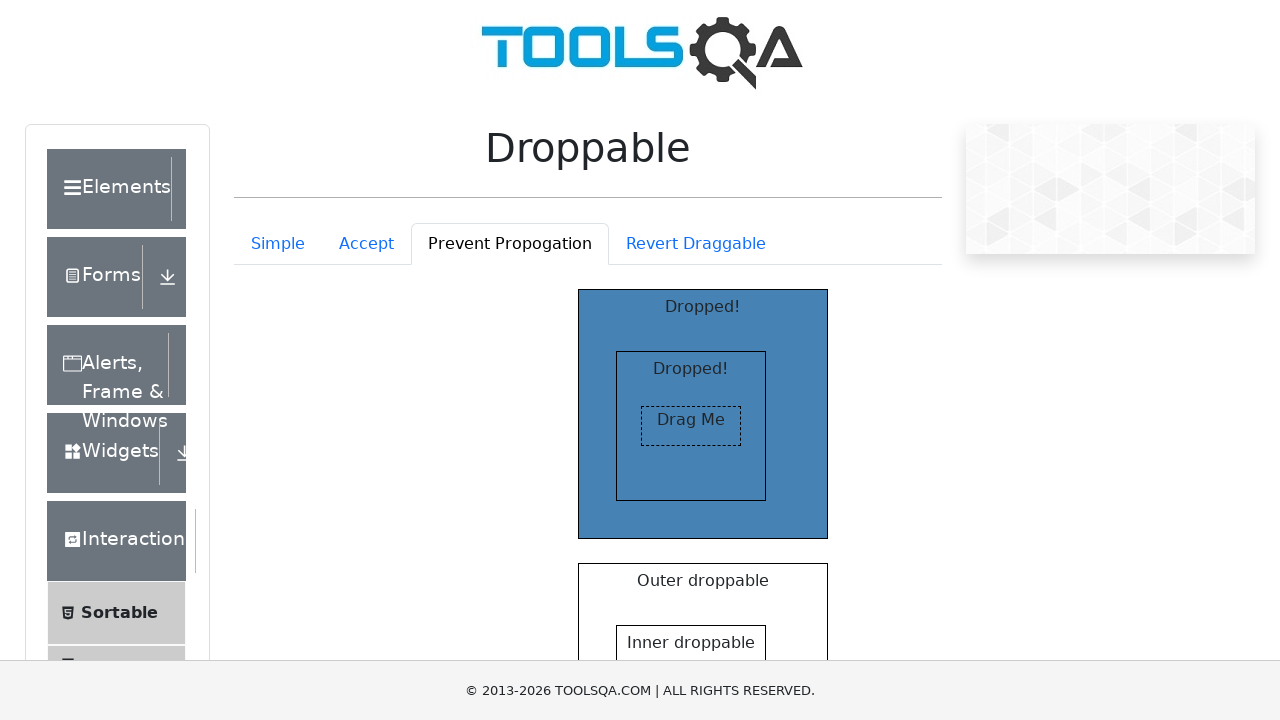

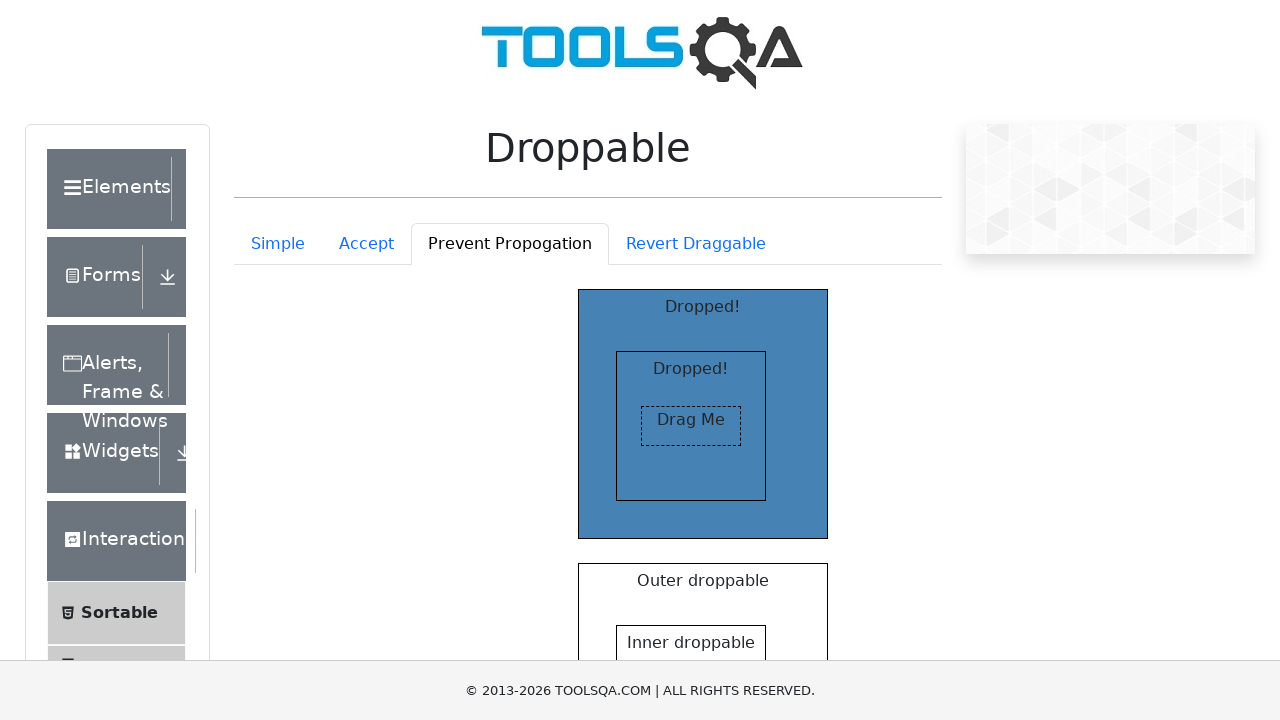